Tests a text box form by filling in full name, email, current address, and permanent address fields, then submits and verifies the displayed results

Starting URL: https://demoqa.com/text-box

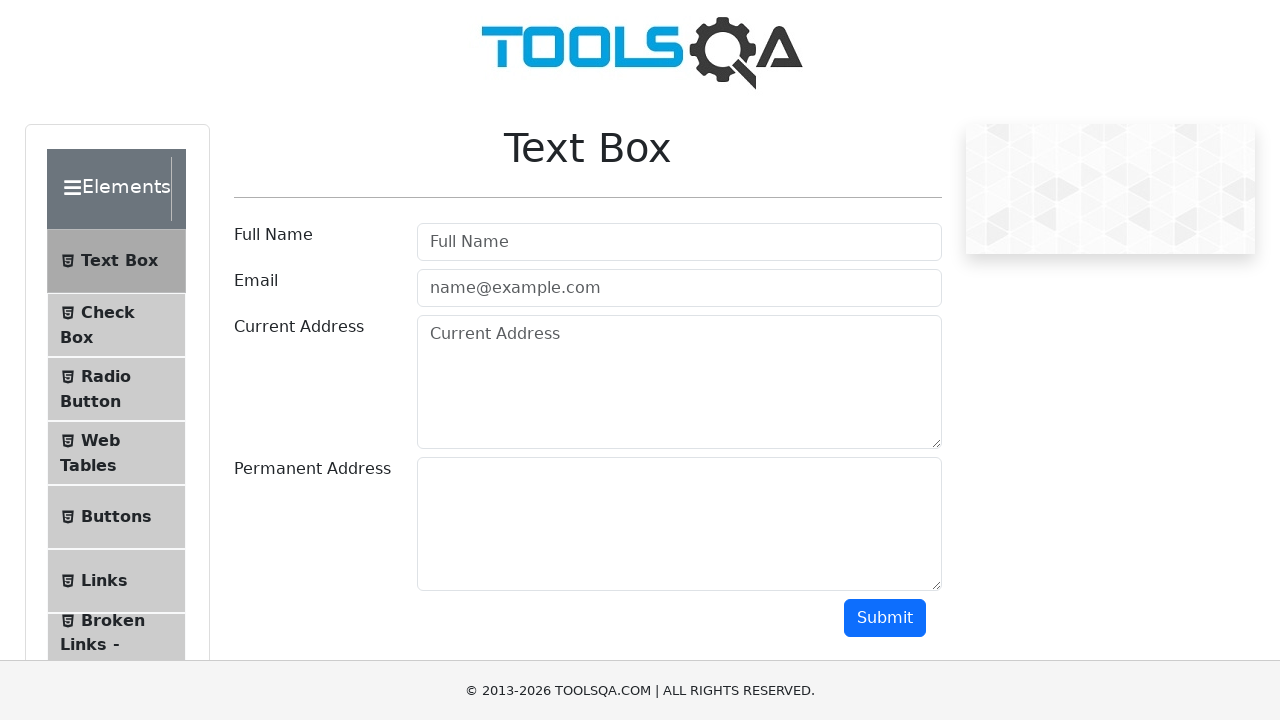

Filled full name field with 'Akiko' on #userName
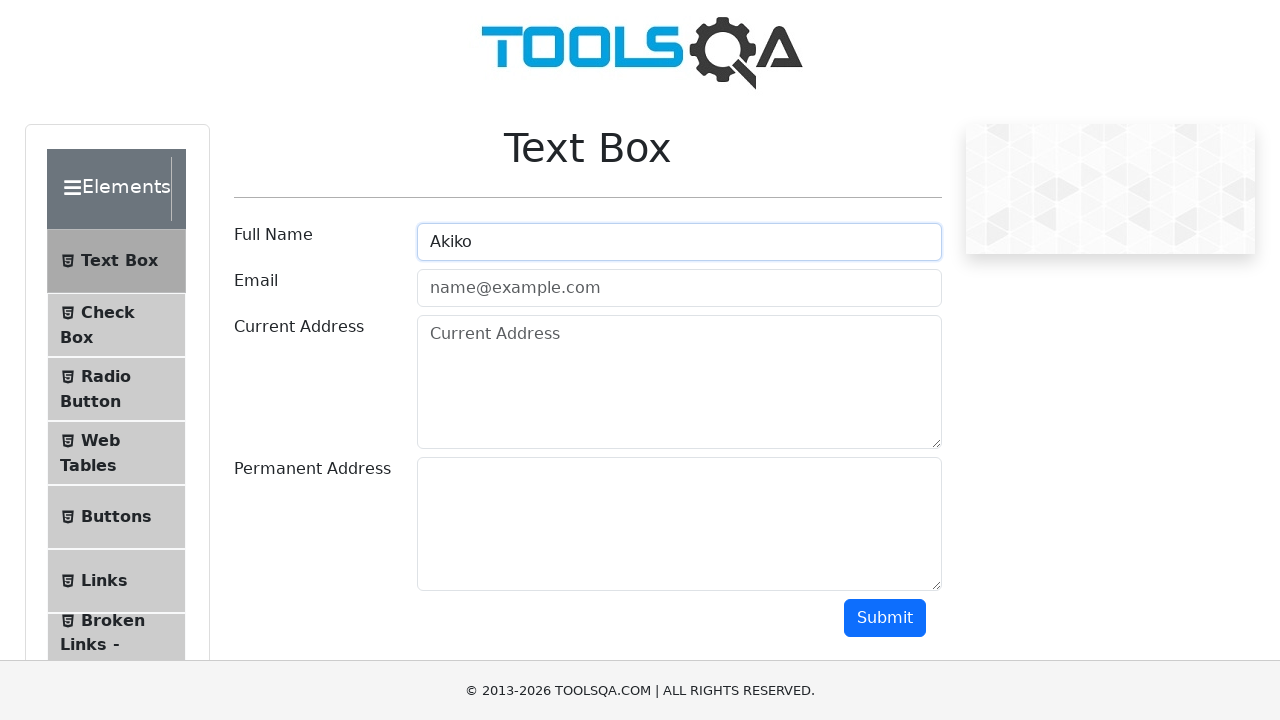

Filled email field with 'Akiko@gmail.com' on #userEmail
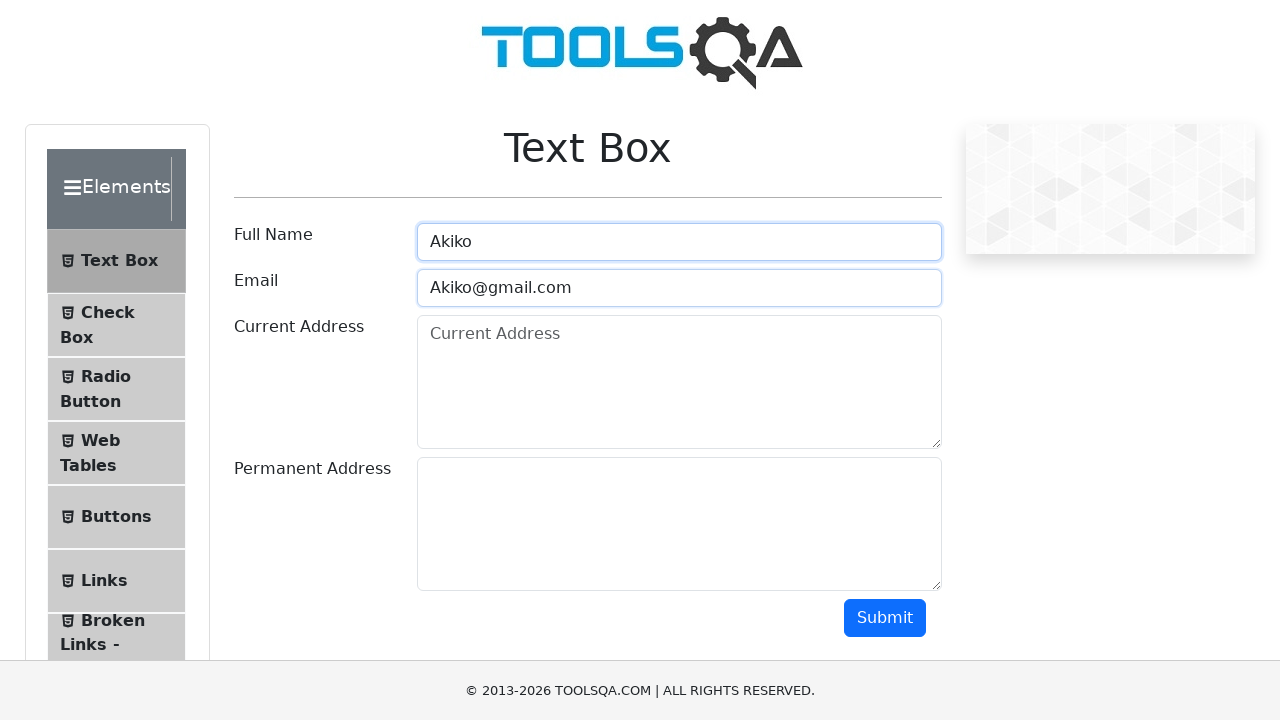

Filled current address field with 'USA' on #currentAddress
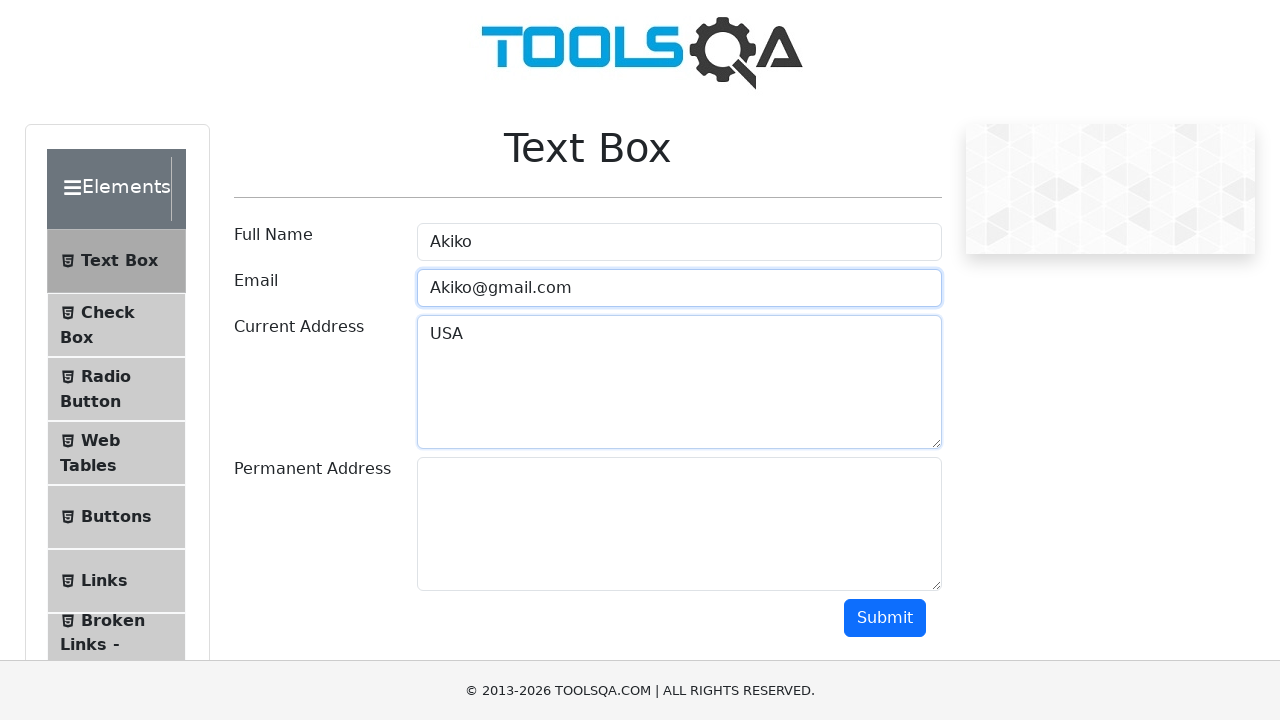

Filled permanent address field with 'USA1' on #permanentAddress
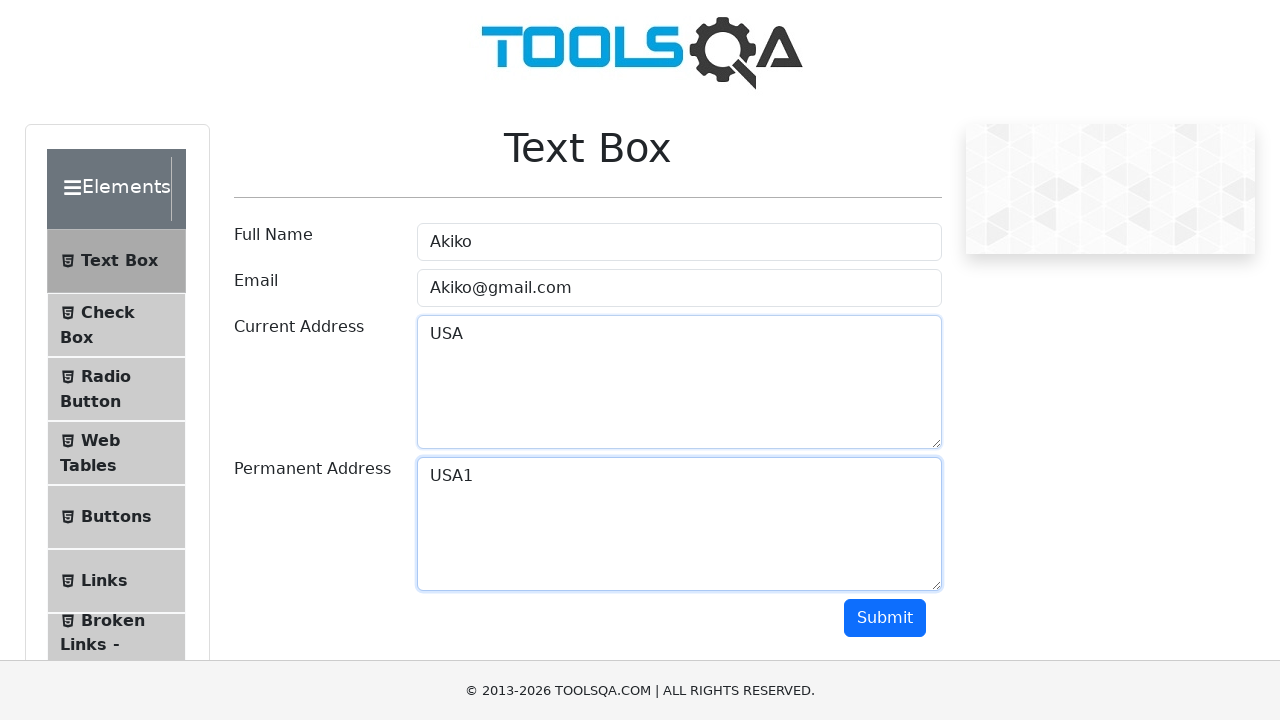

Clicked submit button to submit the form at (885, 618) on #submit
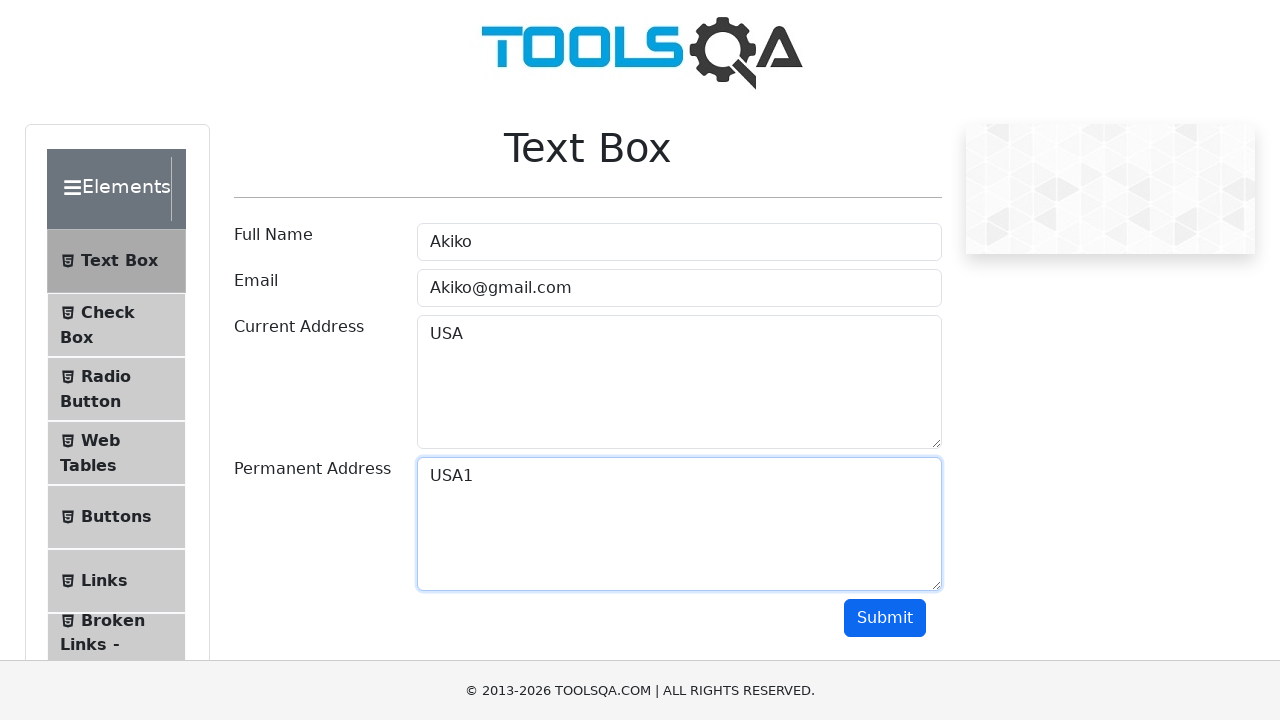

Form results displayed successfully
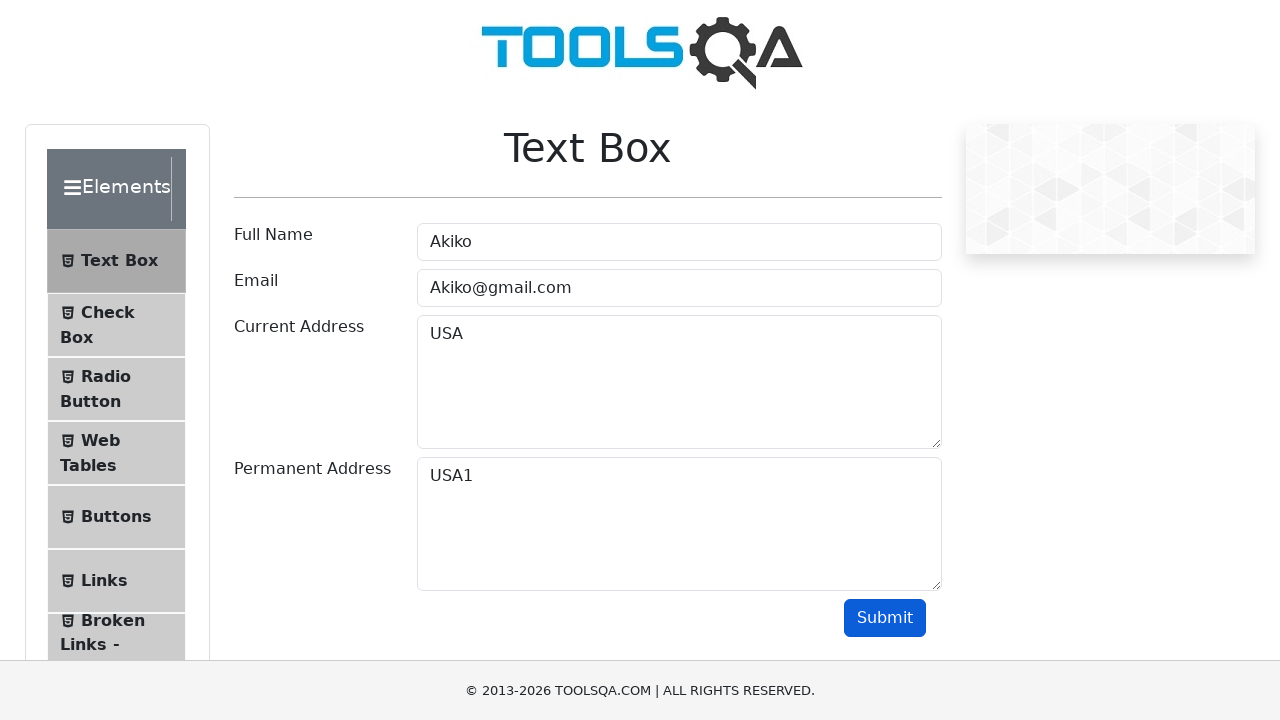

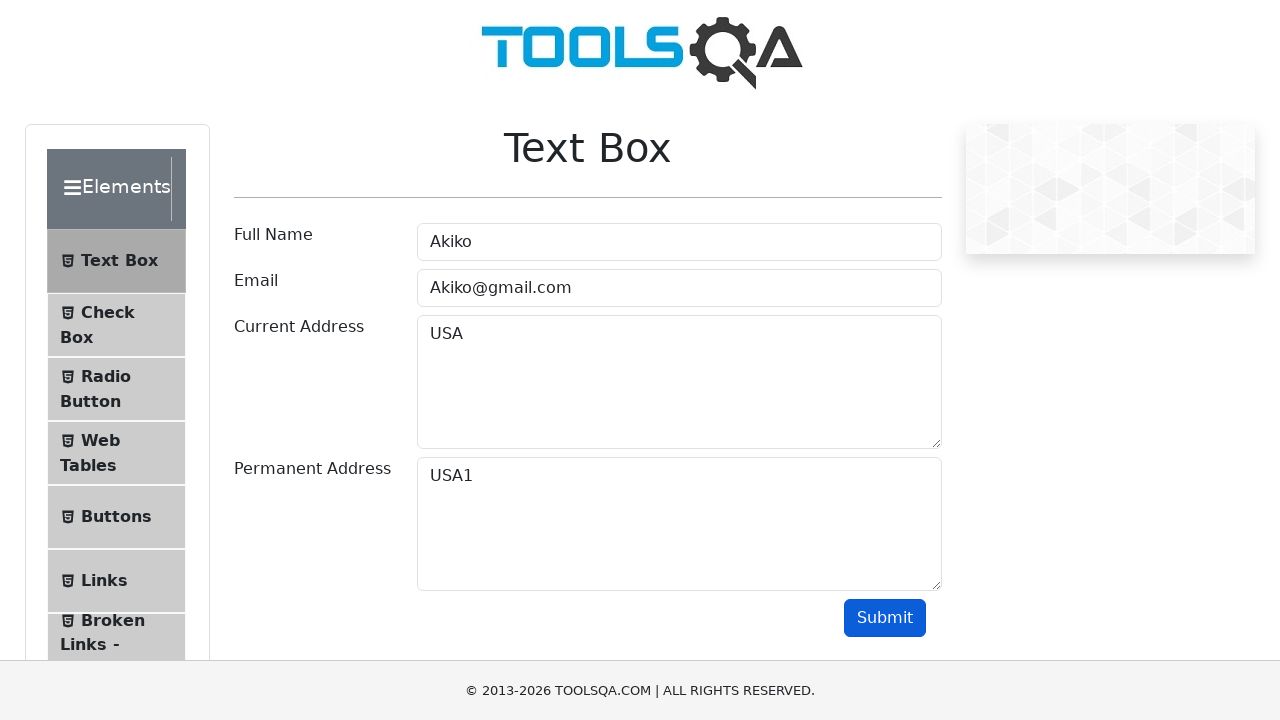